Tests auto-suggestive dropdown functionality by typing a partial country name, waiting for suggestions to appear, and selecting a specific country from the dropdown options

Starting URL: https://rahulshettyacademy.com/AutomationPractice/

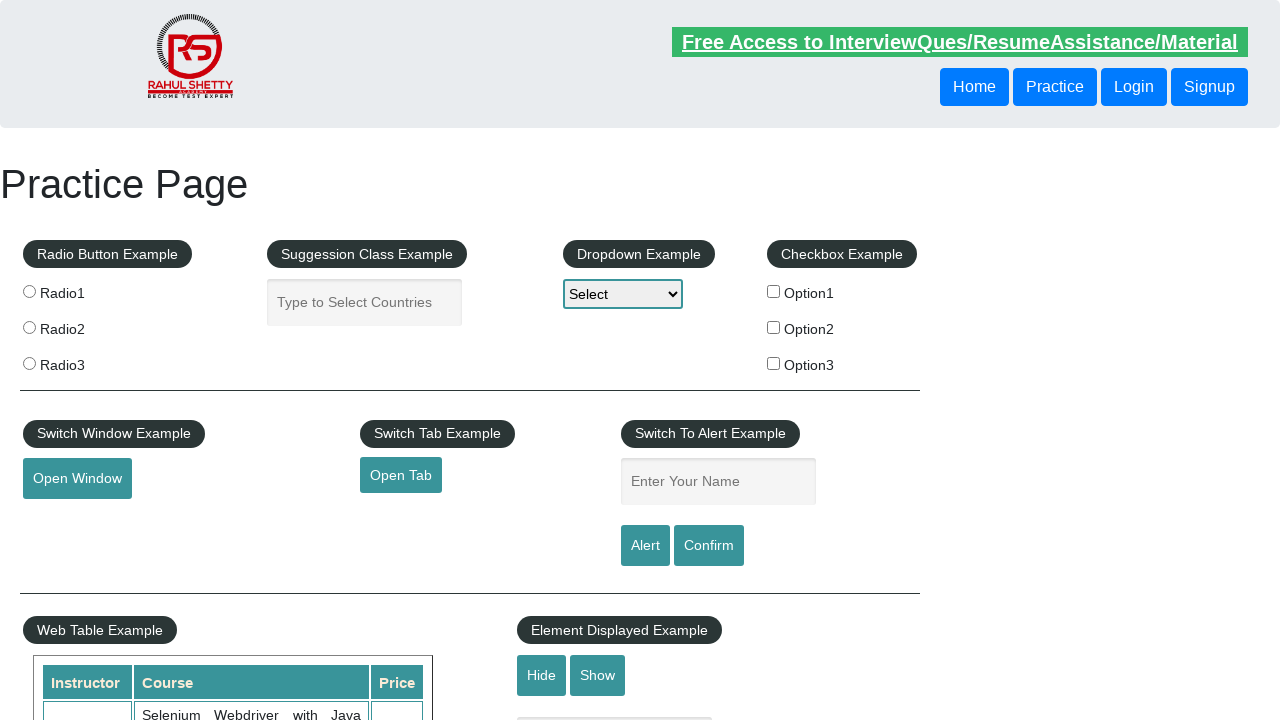

Typed 'ind' in autocomplete field to trigger suggestions on #autocomplete
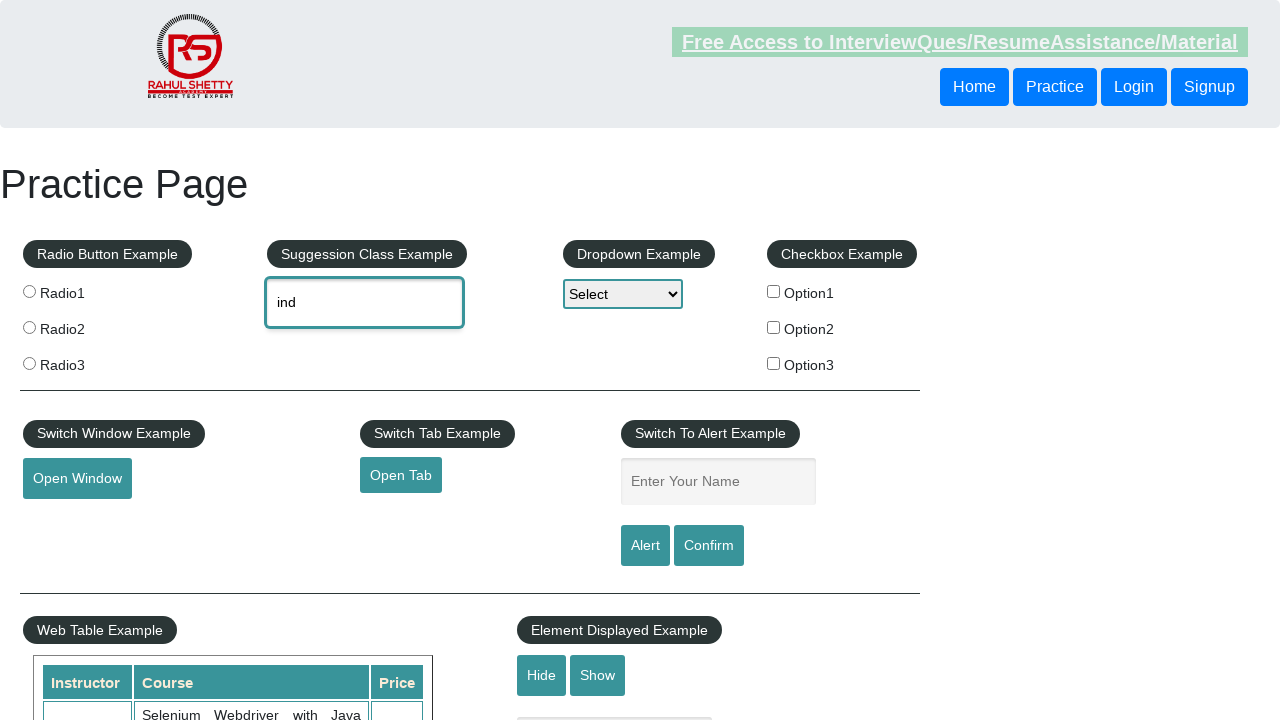

Autocomplete suggestions appeared
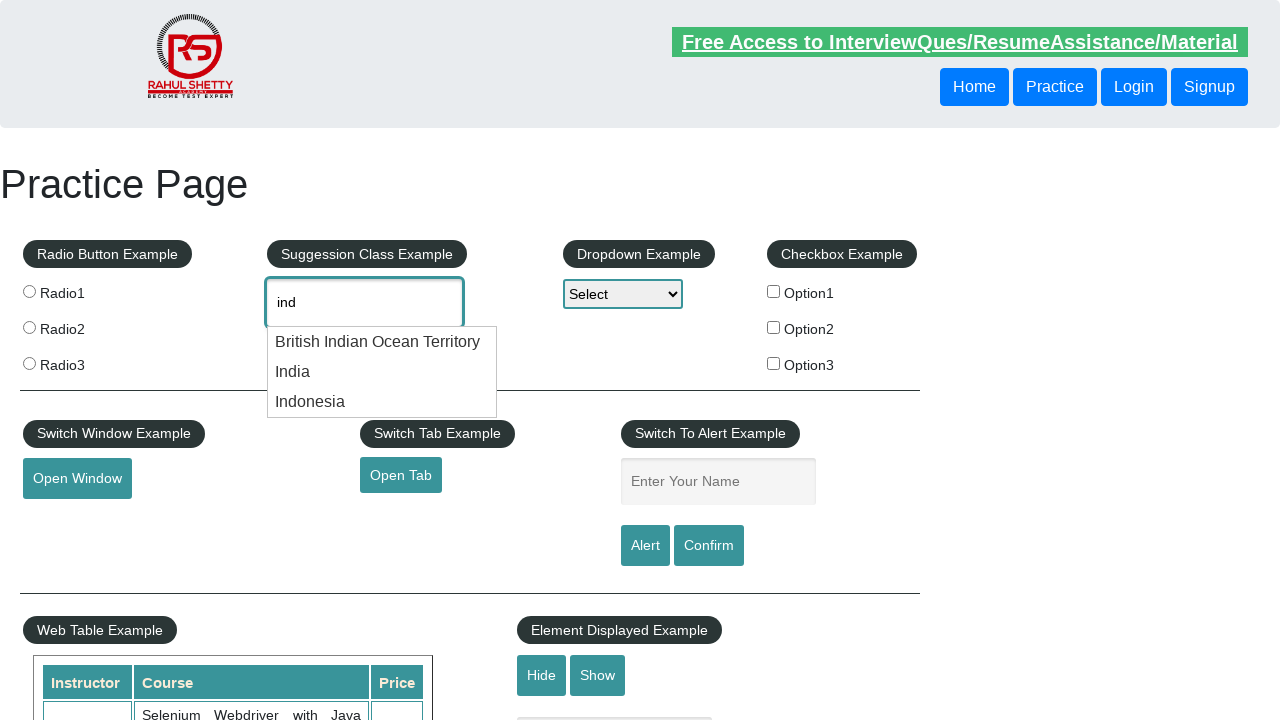

Located all suggestion options
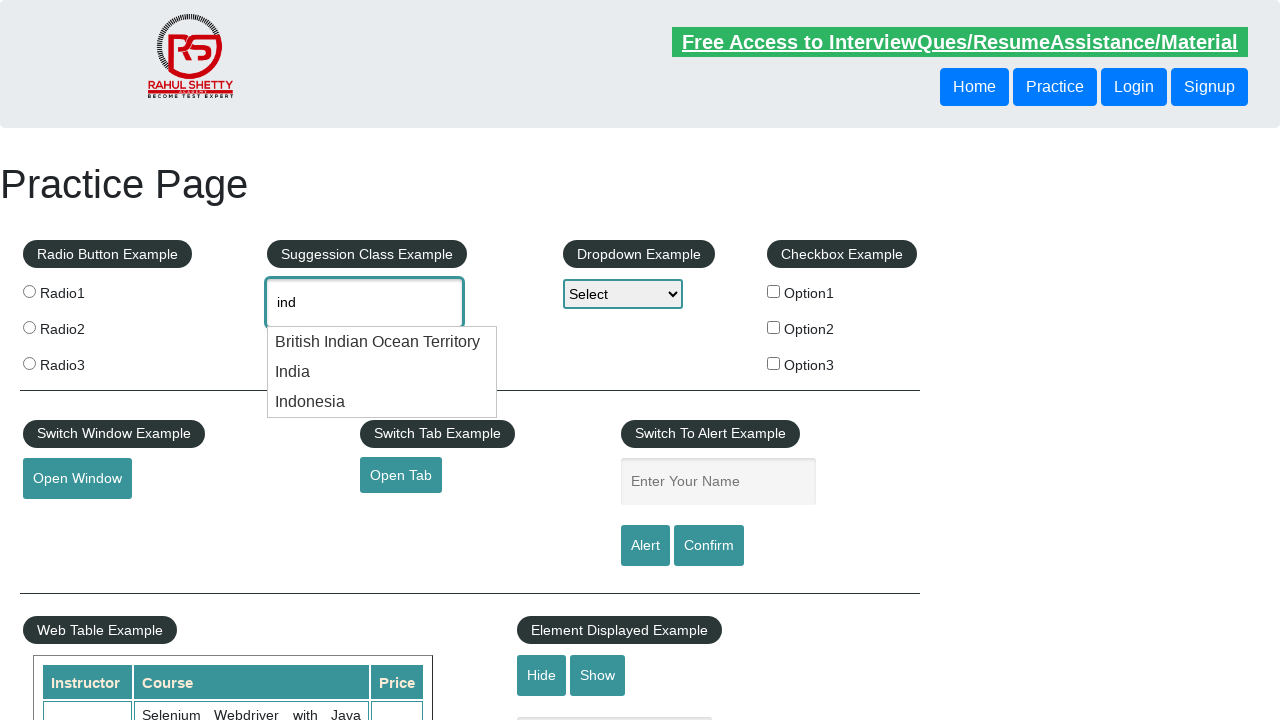

Found 3 suggestion options
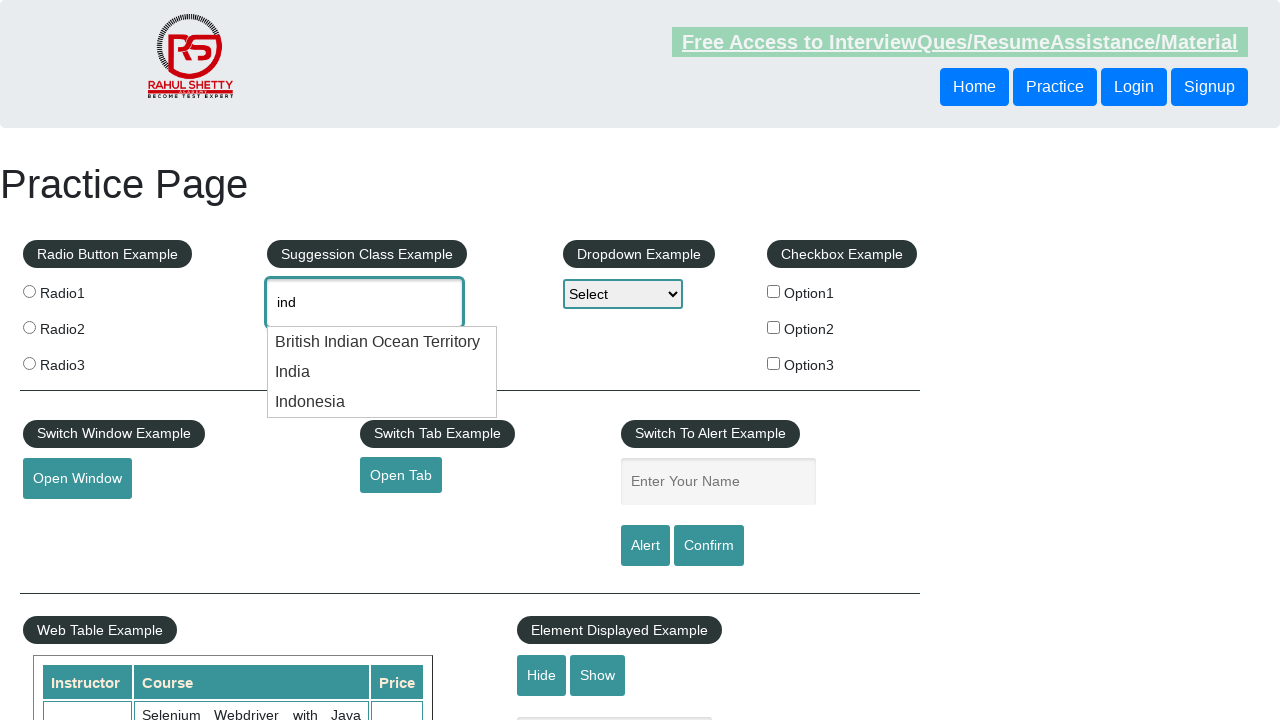

Selected 'India' from dropdown options at (382, 372) on .ui-menu-item div >> nth=1
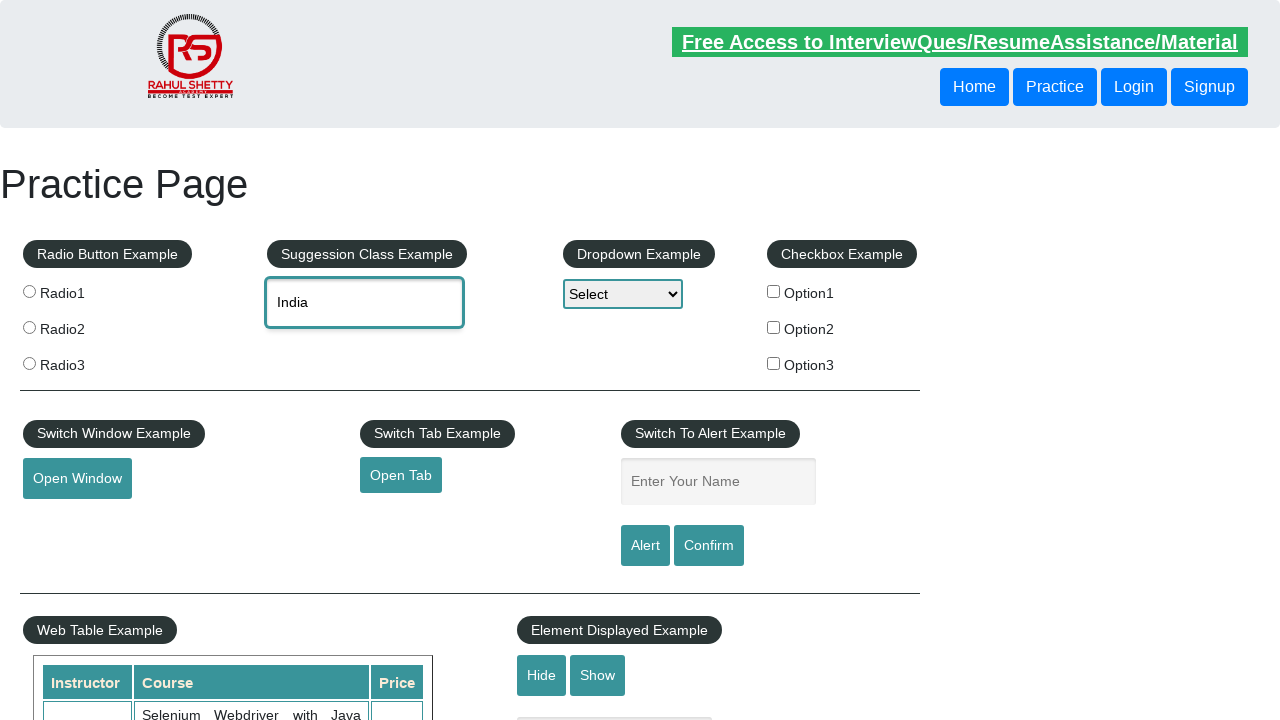

Waited 500ms for selection to settle
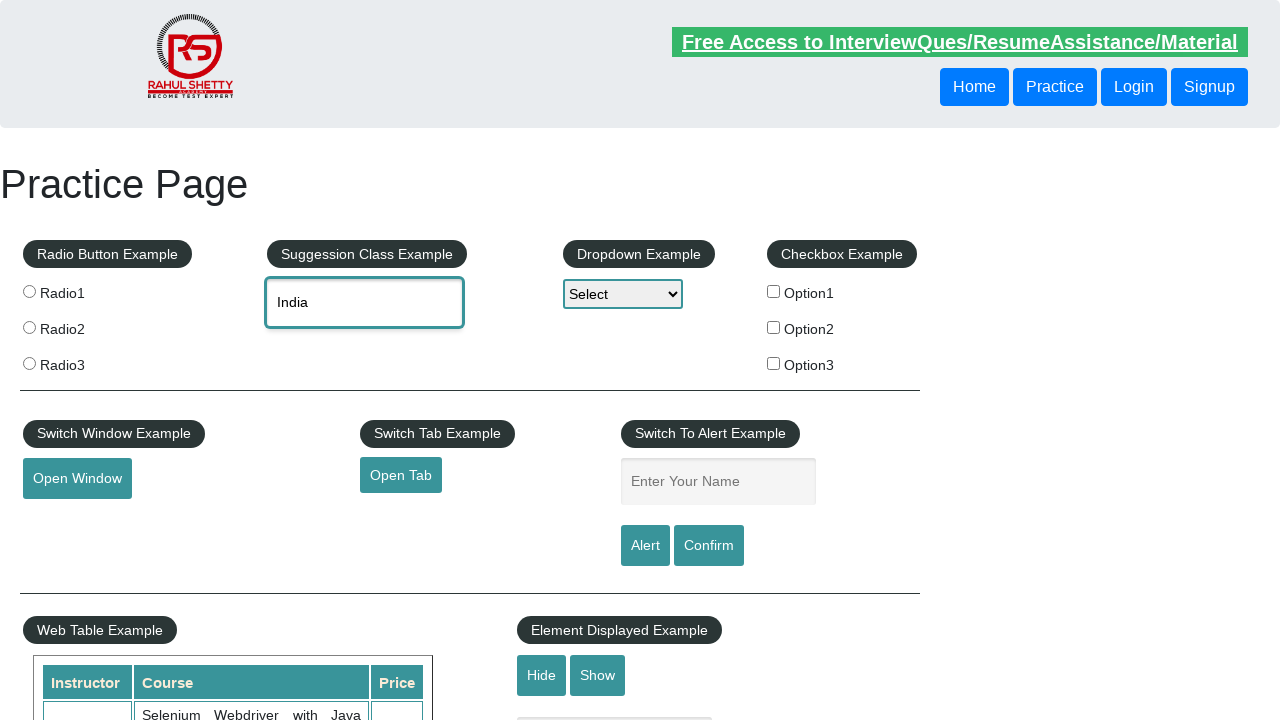

Retrieved selected value from autocomplete field: 'None'
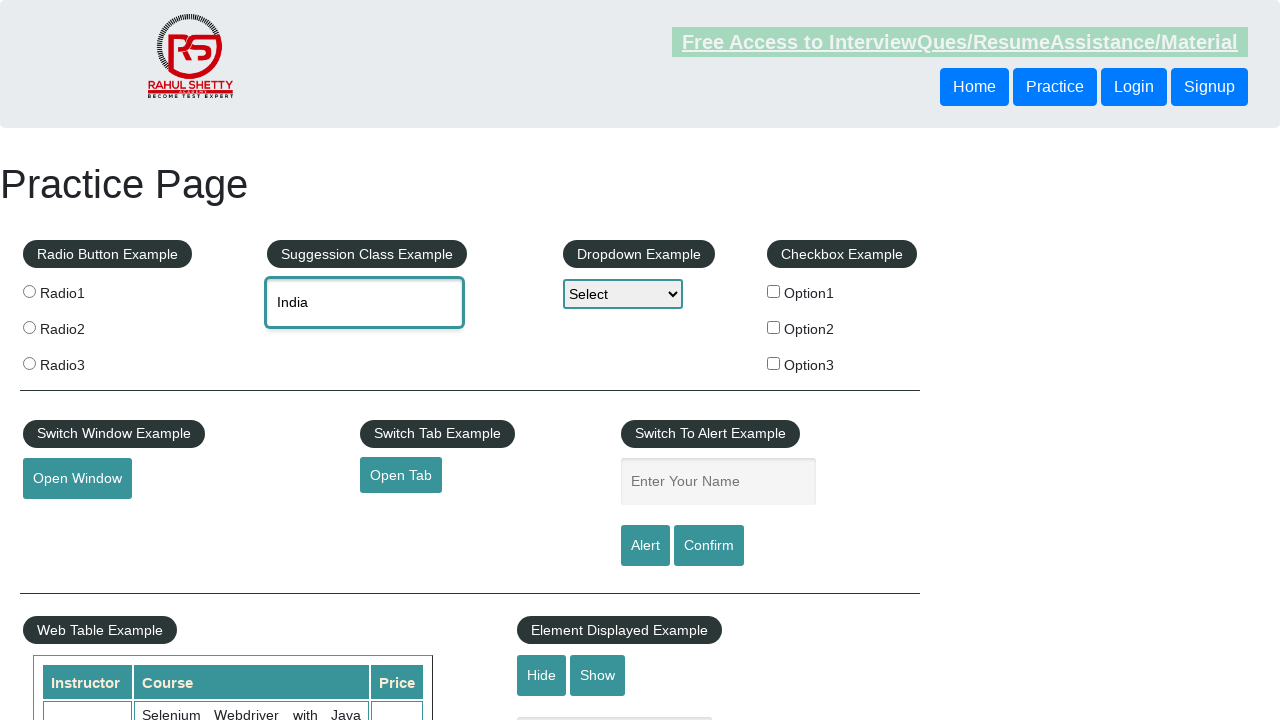

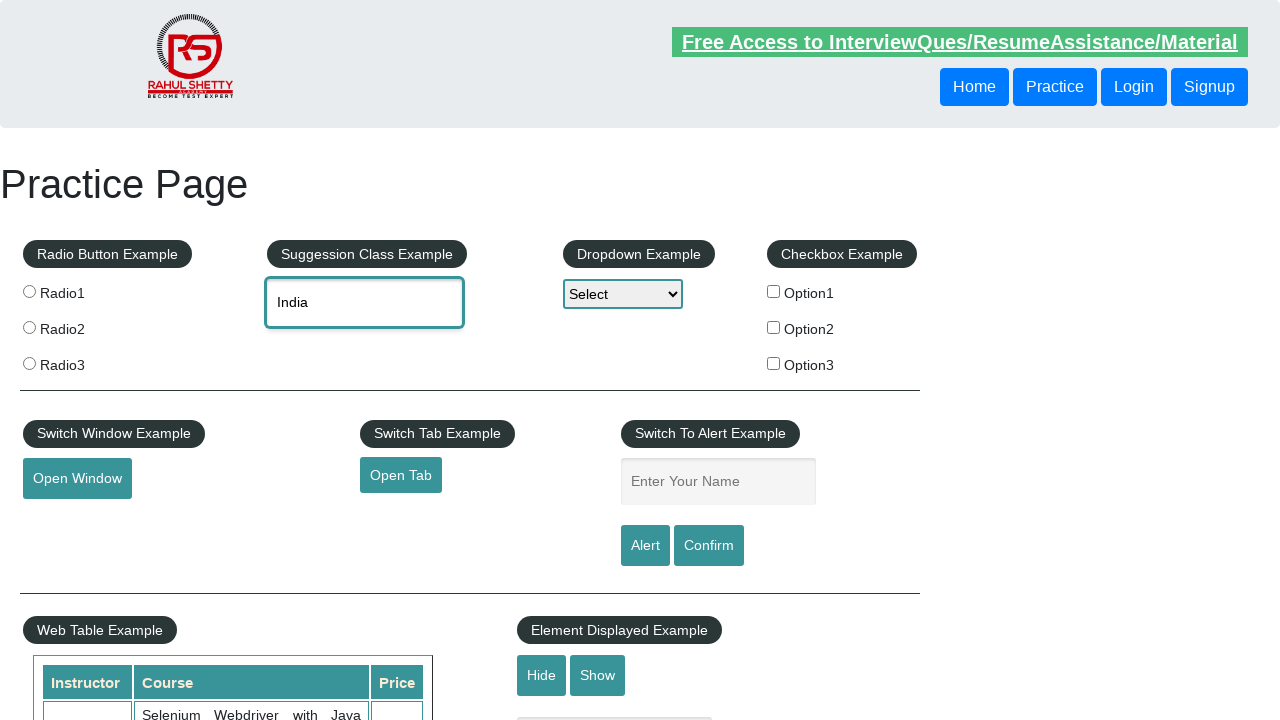